Navigates to the OLX India homepage and verifies the page loads successfully by waiting for the page content.

Starting URL: https://www.olx.in/en-in

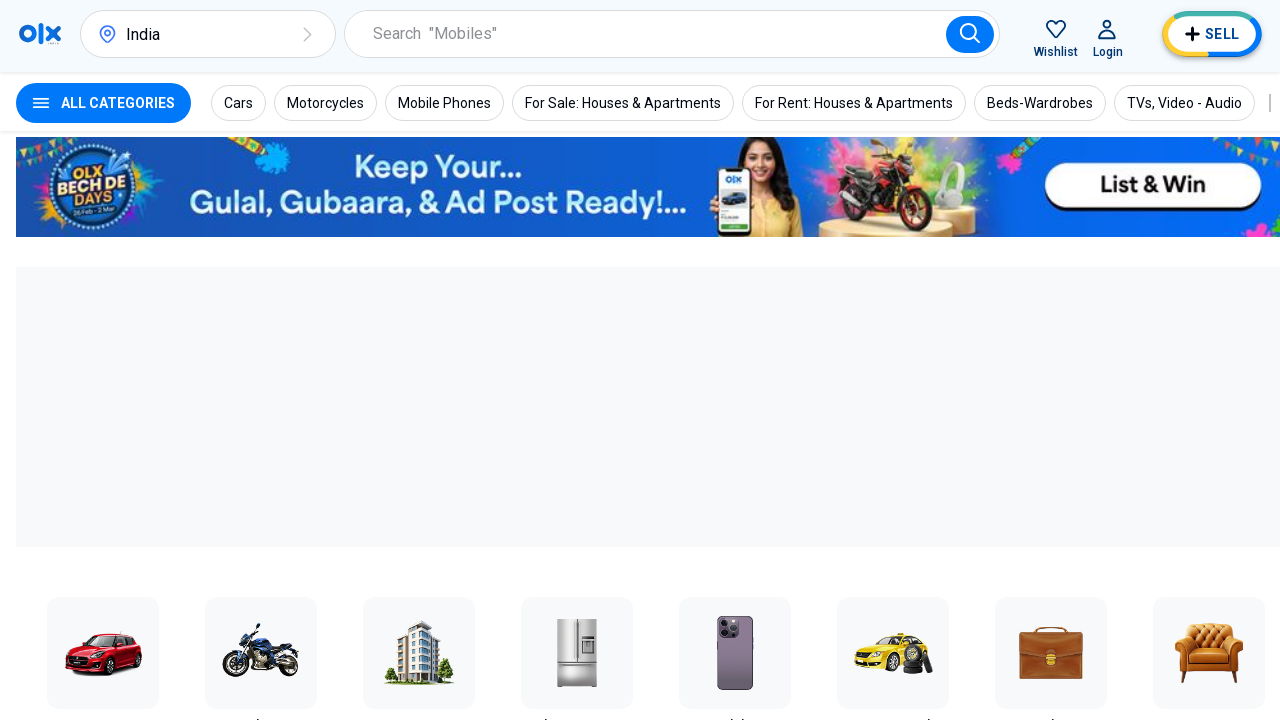

Waited for page DOM content to load on OLX India homepage
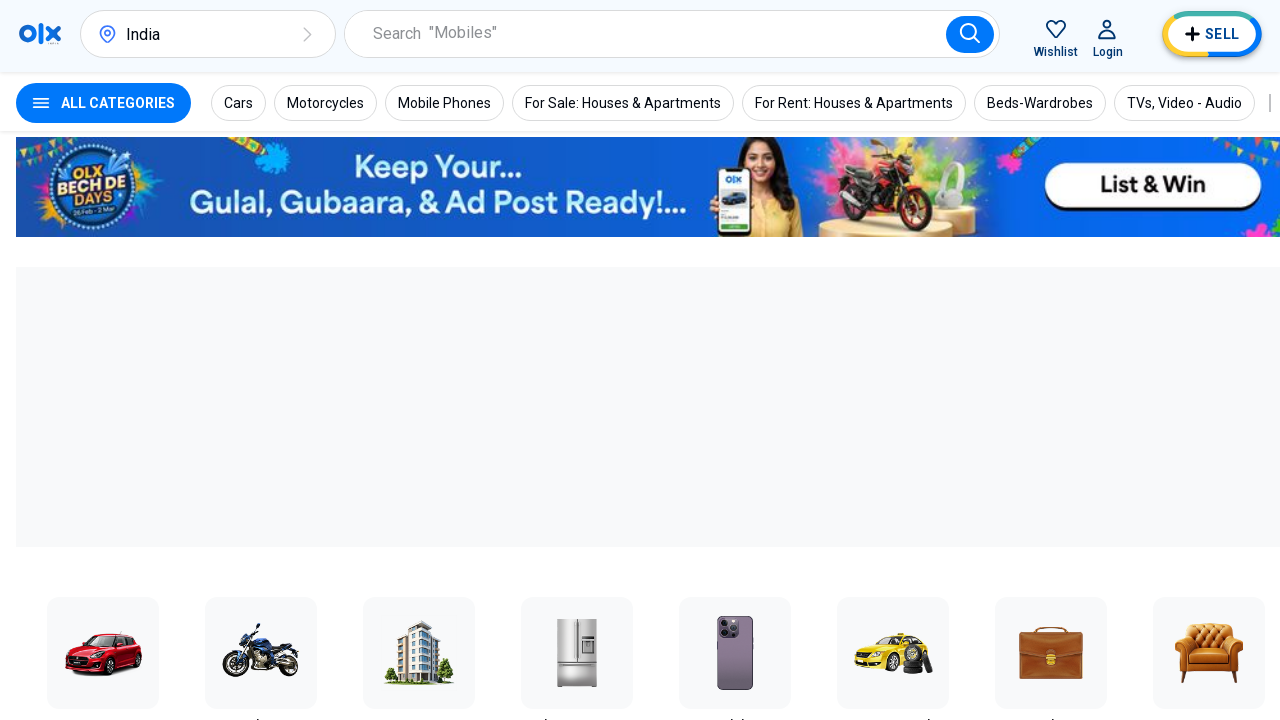

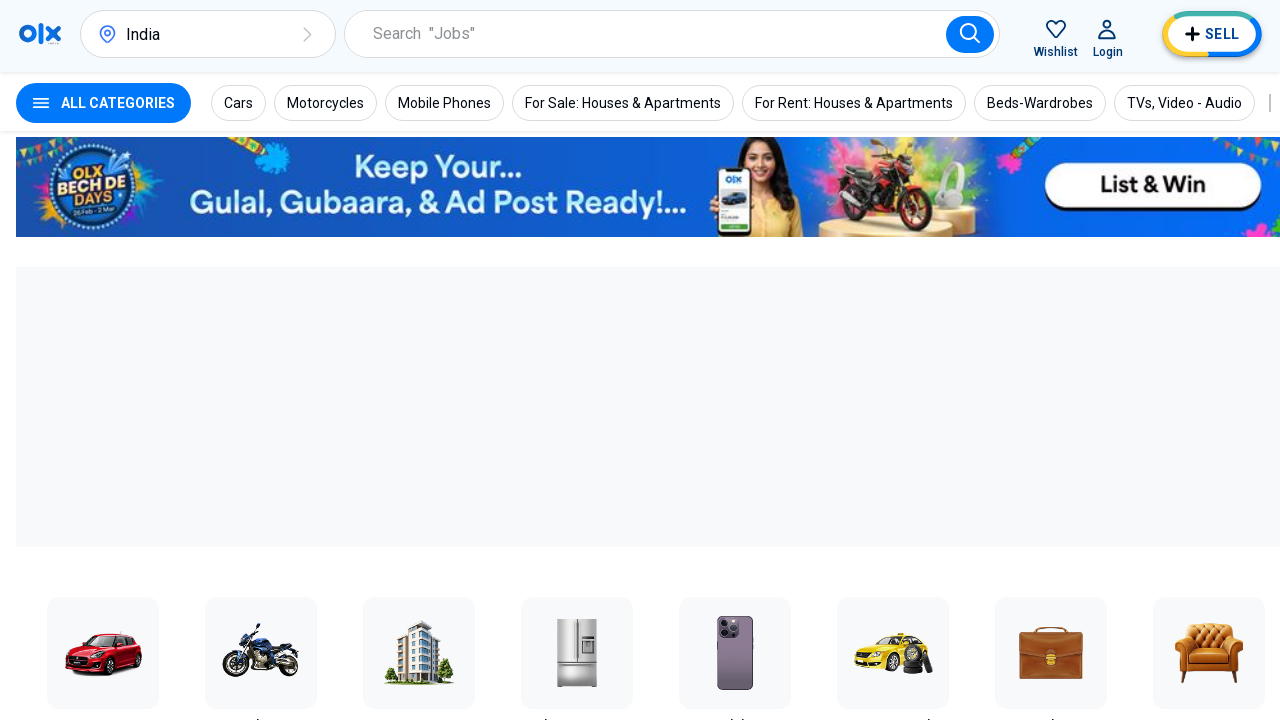